Tests multi-select combo box by selecting multiple sports options, verifying selection count, then deselecting one option

Starting URL: https://wcaquino.me/selenium/componentes.html

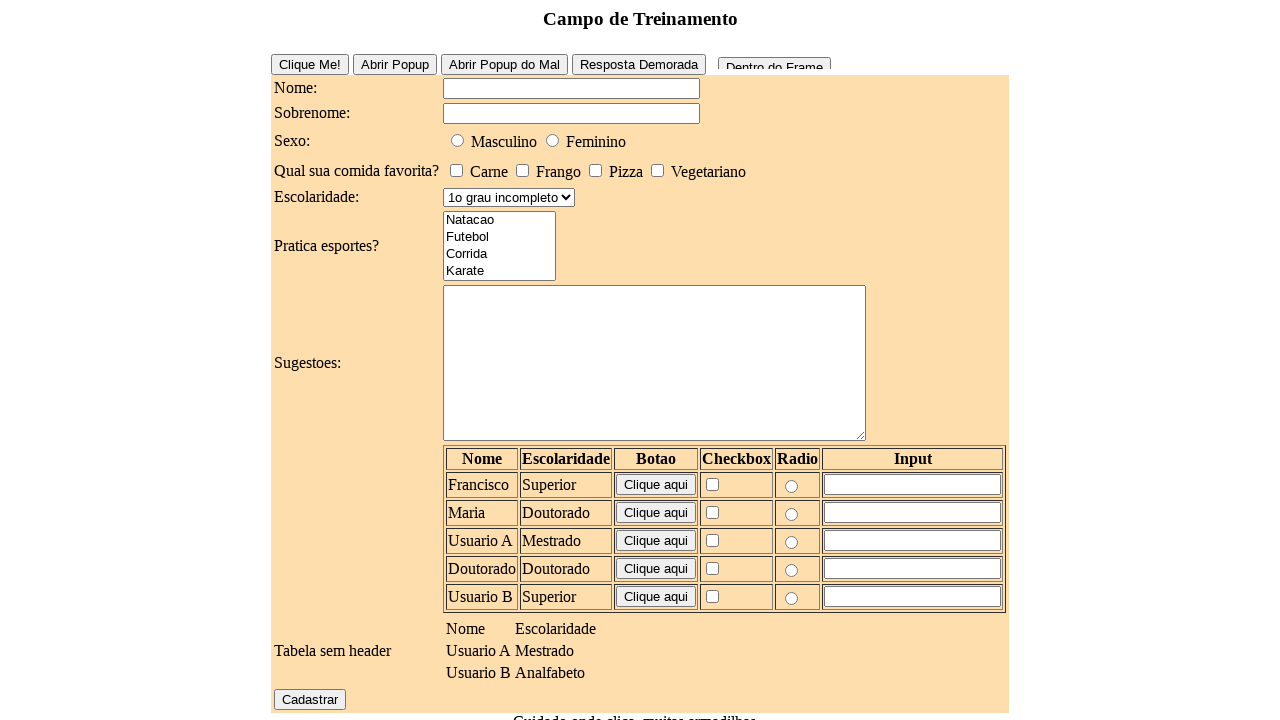

Selected 'Natacao' in sports combo box on #elementosForm\:esportes
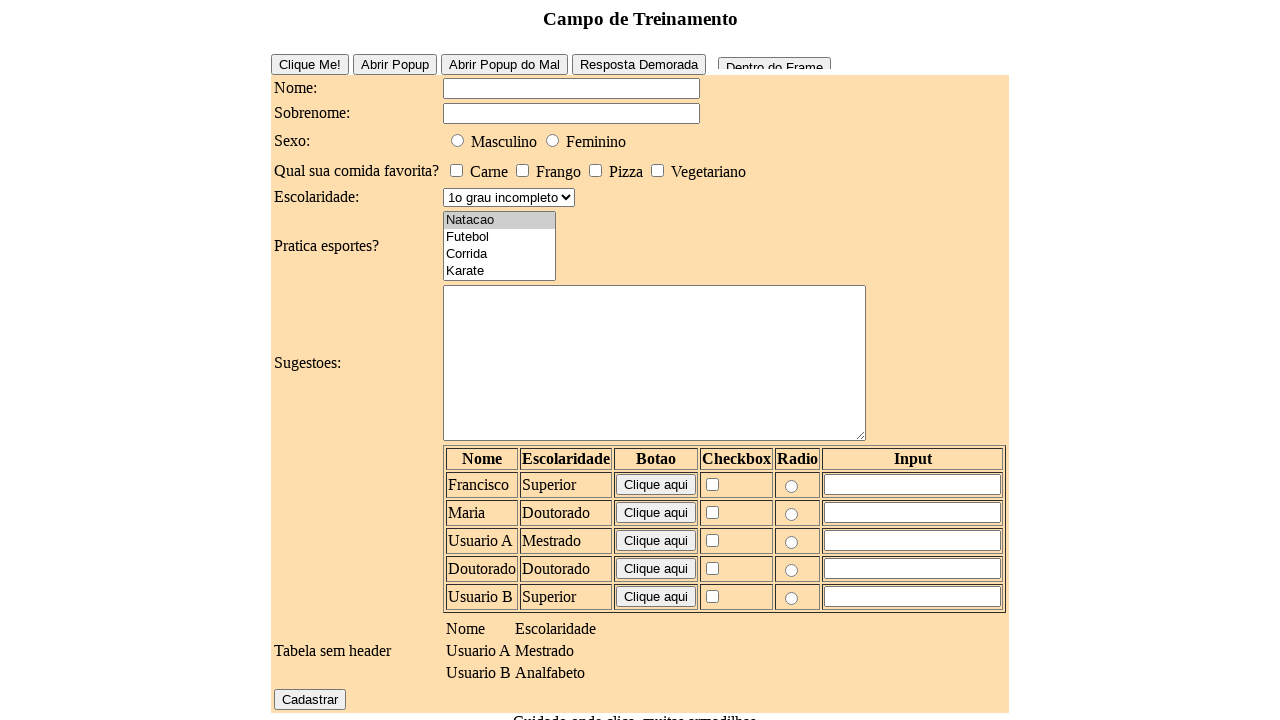

Selected 'Natacao' and 'Futebol' in sports combo box on #elementosForm\:esportes
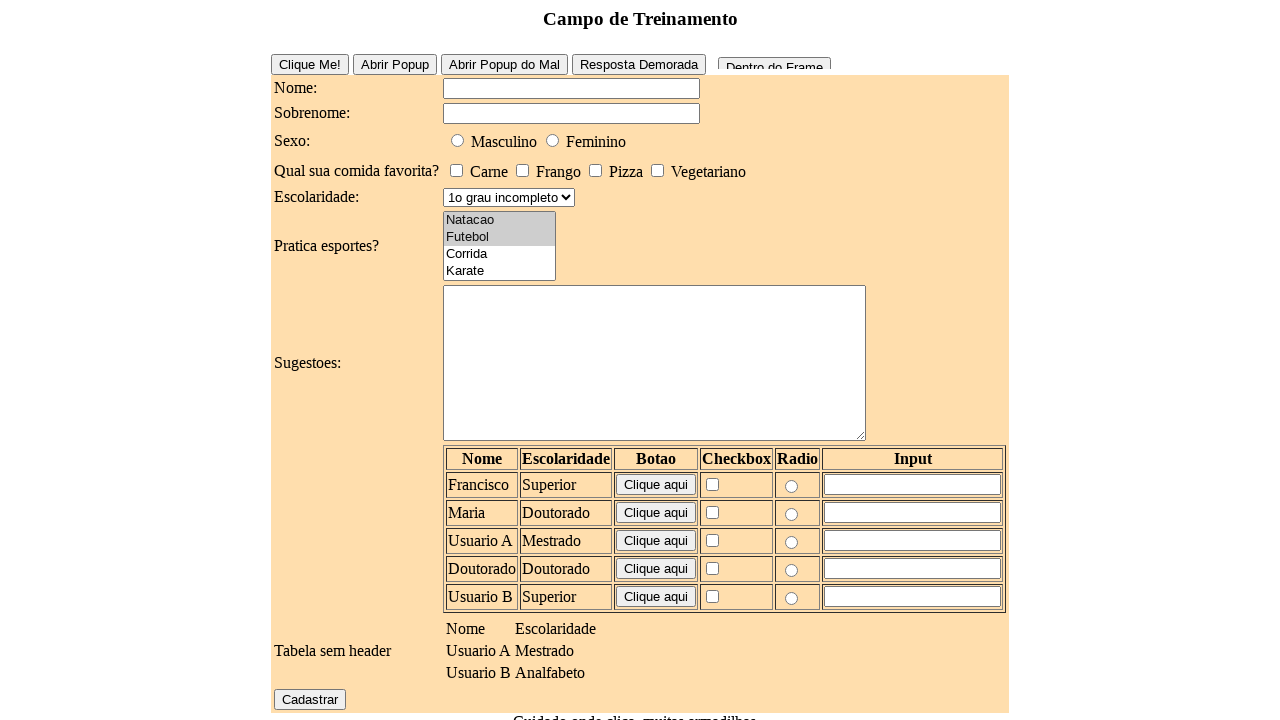

Selected 'Natacao', 'Futebol', and 'Corrida' in sports combo box on #elementosForm\:esportes
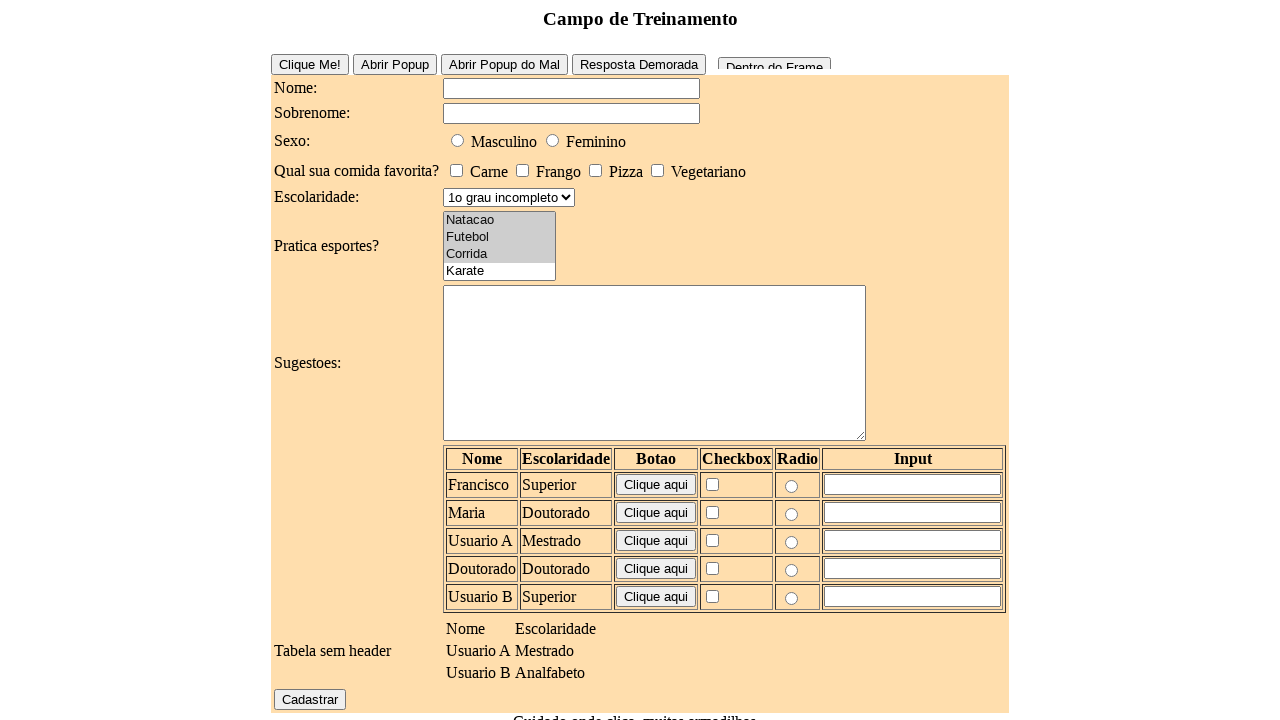

Retrieved all selected options from sports combo box
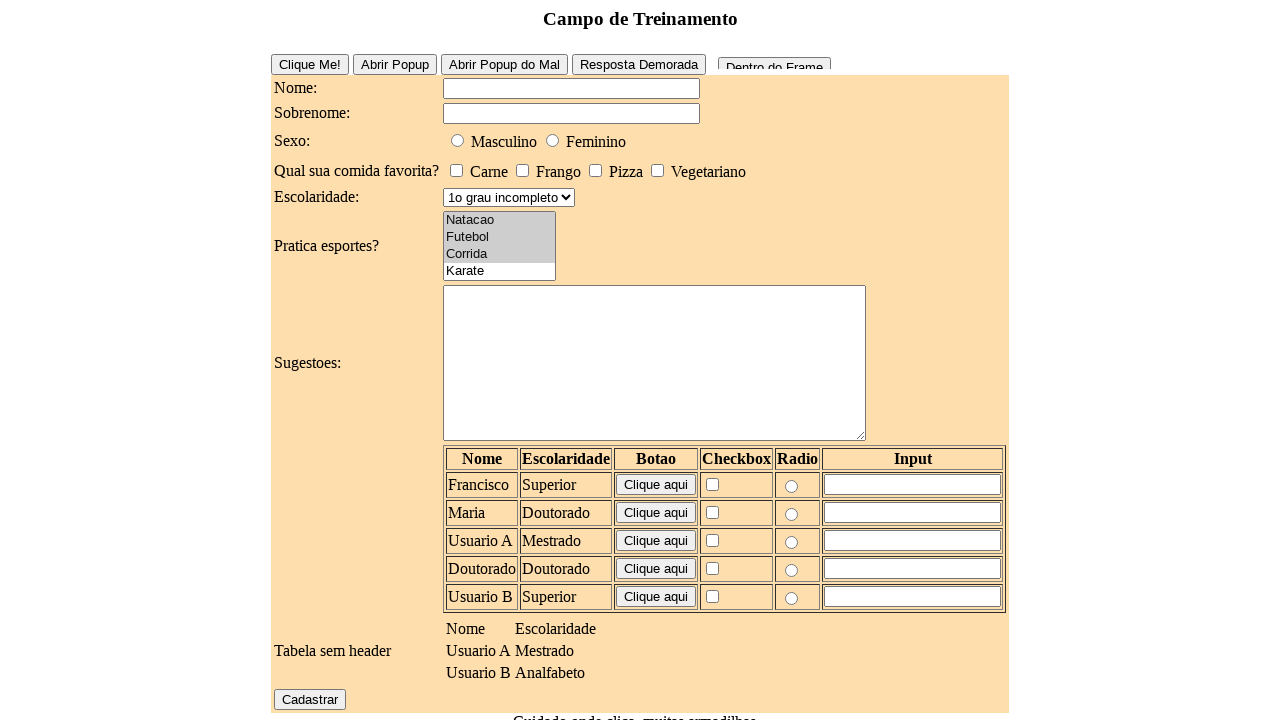

Verified that 3 options are selected in sports combo box
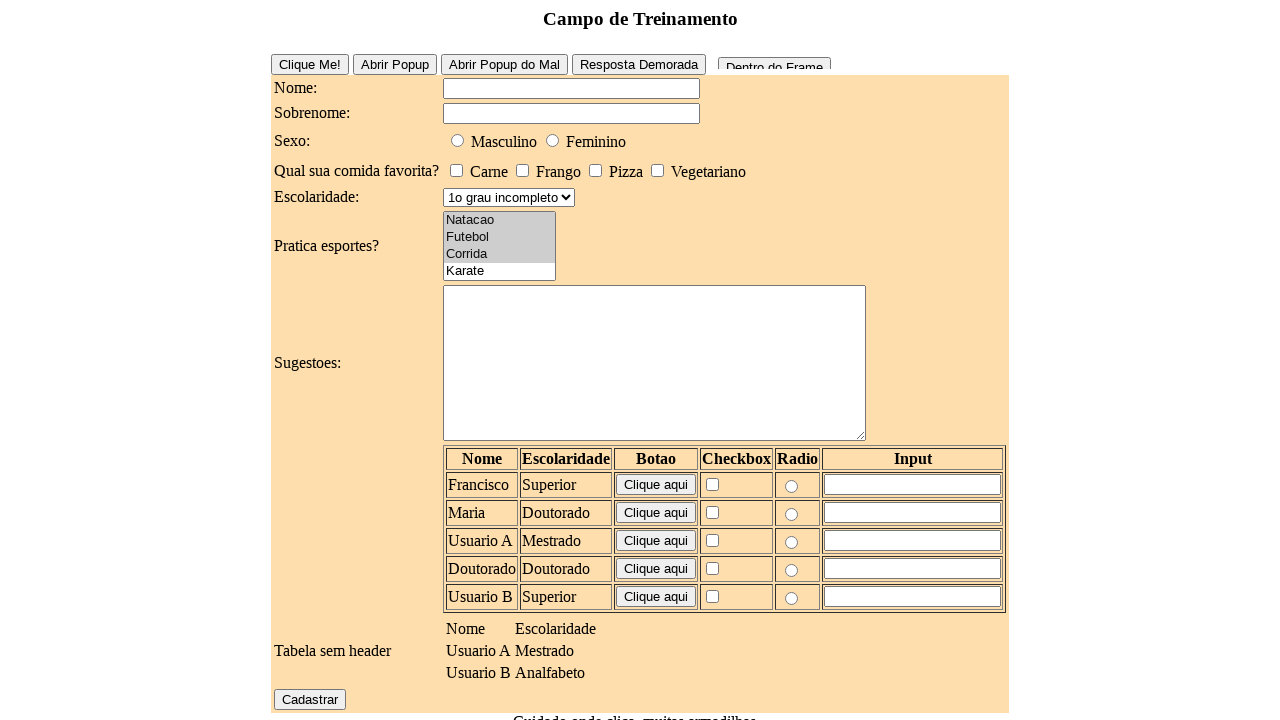

Deselected 'Corrida' by reselecting only 'Natacao' and 'Futebol' on #elementosForm\:esportes
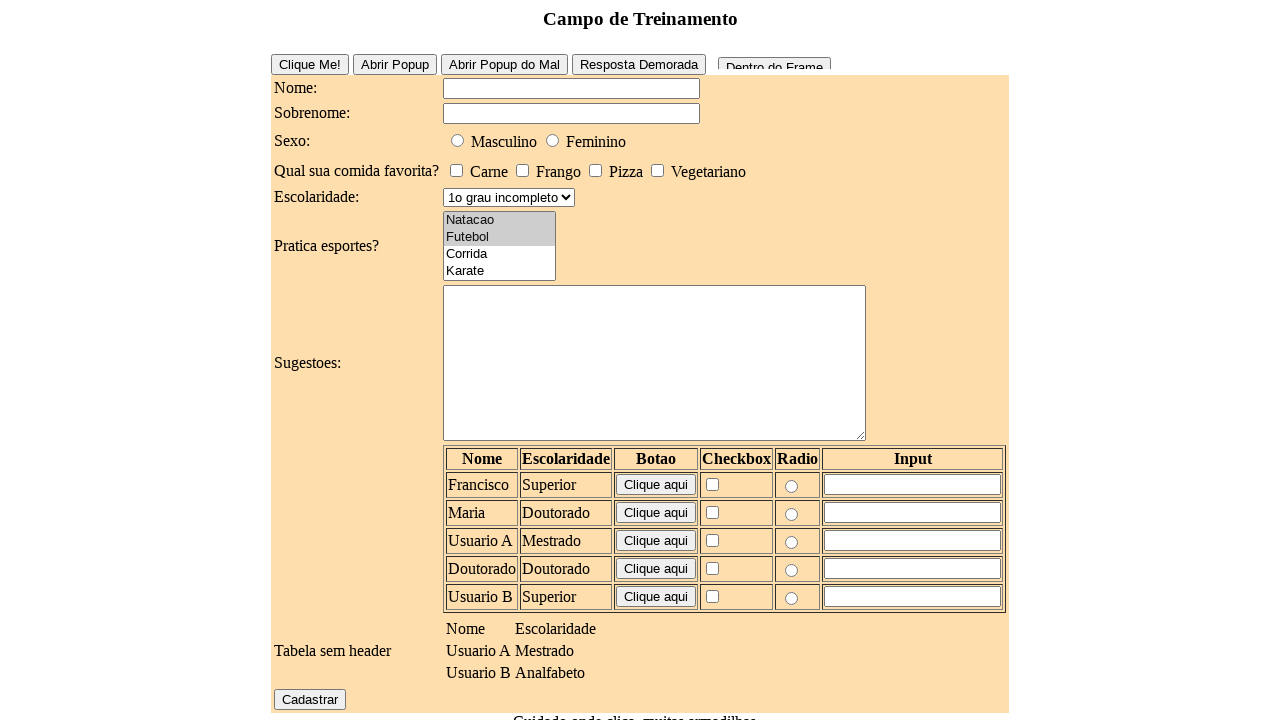

Retrieved all selected options from sports combo box after deselection
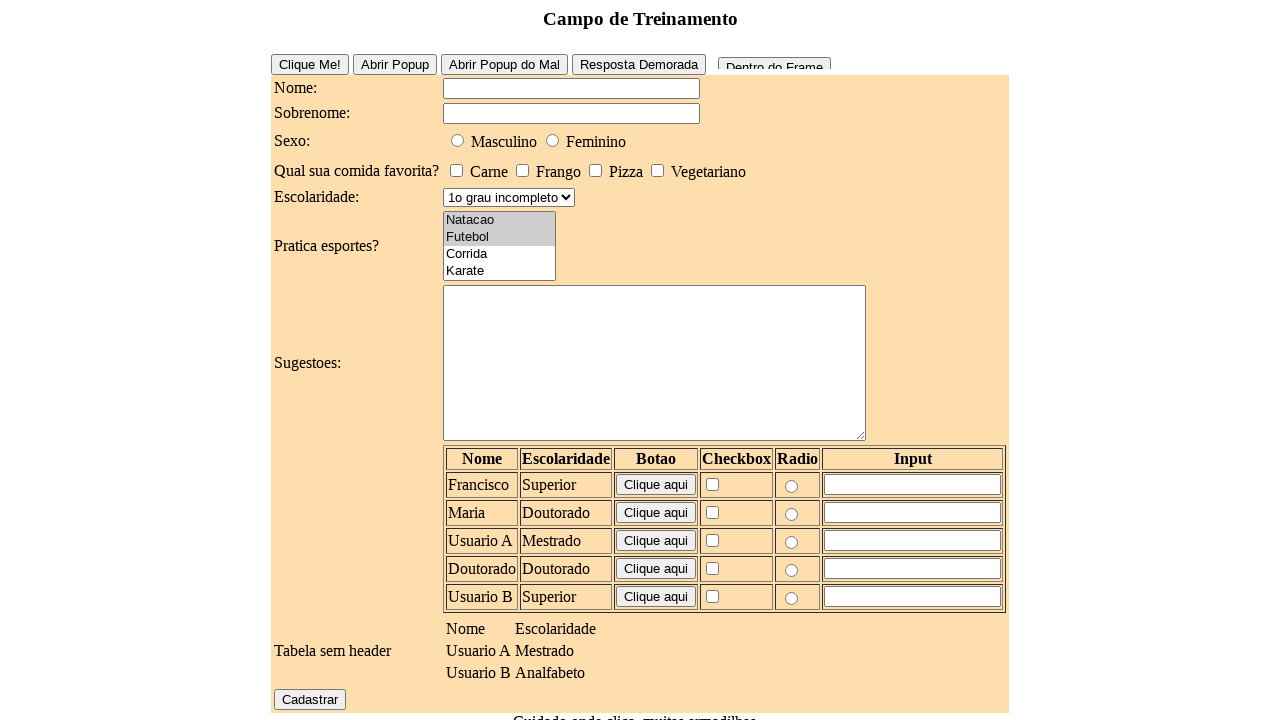

Verified that 2 options remain selected in sports combo box
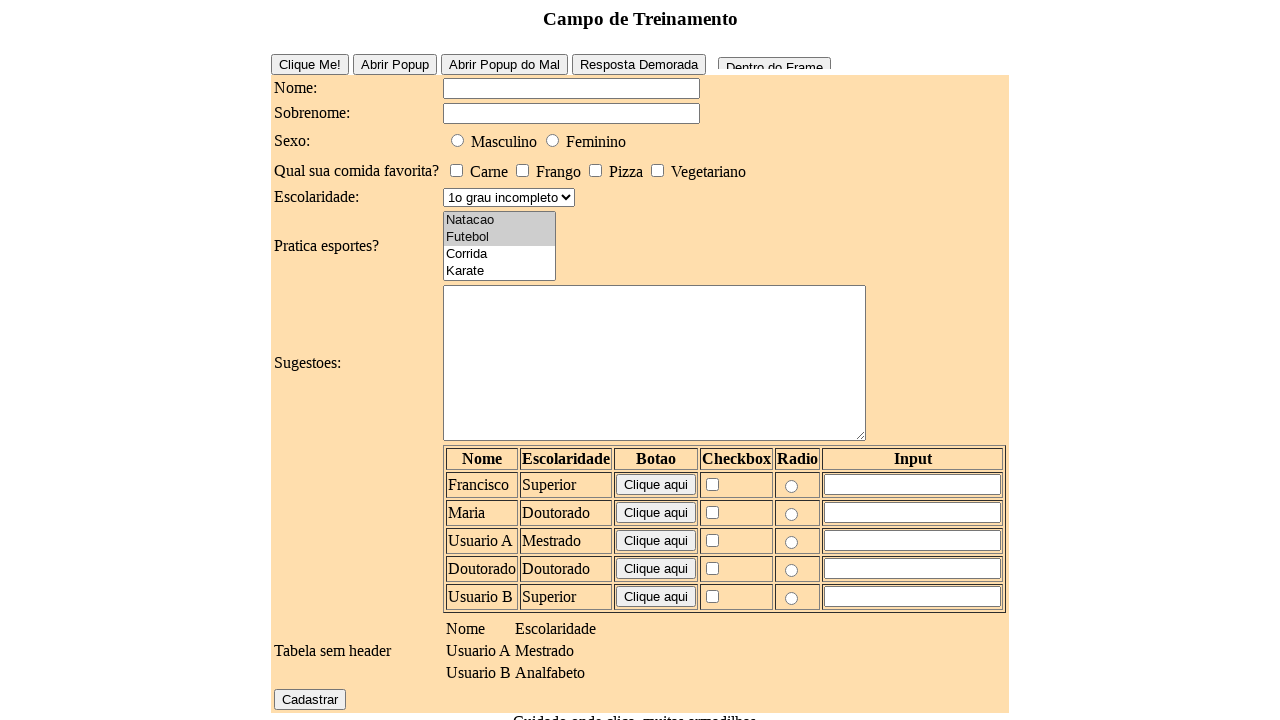

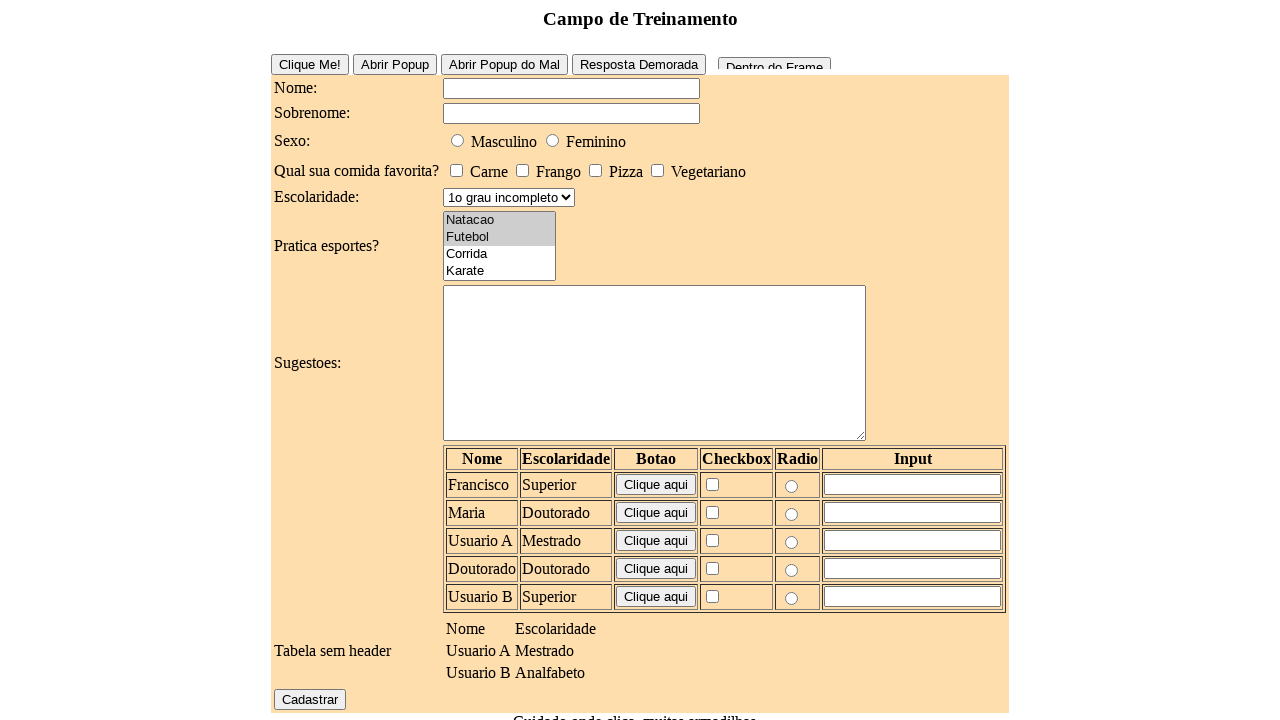